Navigates to AJIO e-commerce website, maximizes the window, and clicks on the MEN category link in the navigation

Starting URL: https://www.ajio.com/

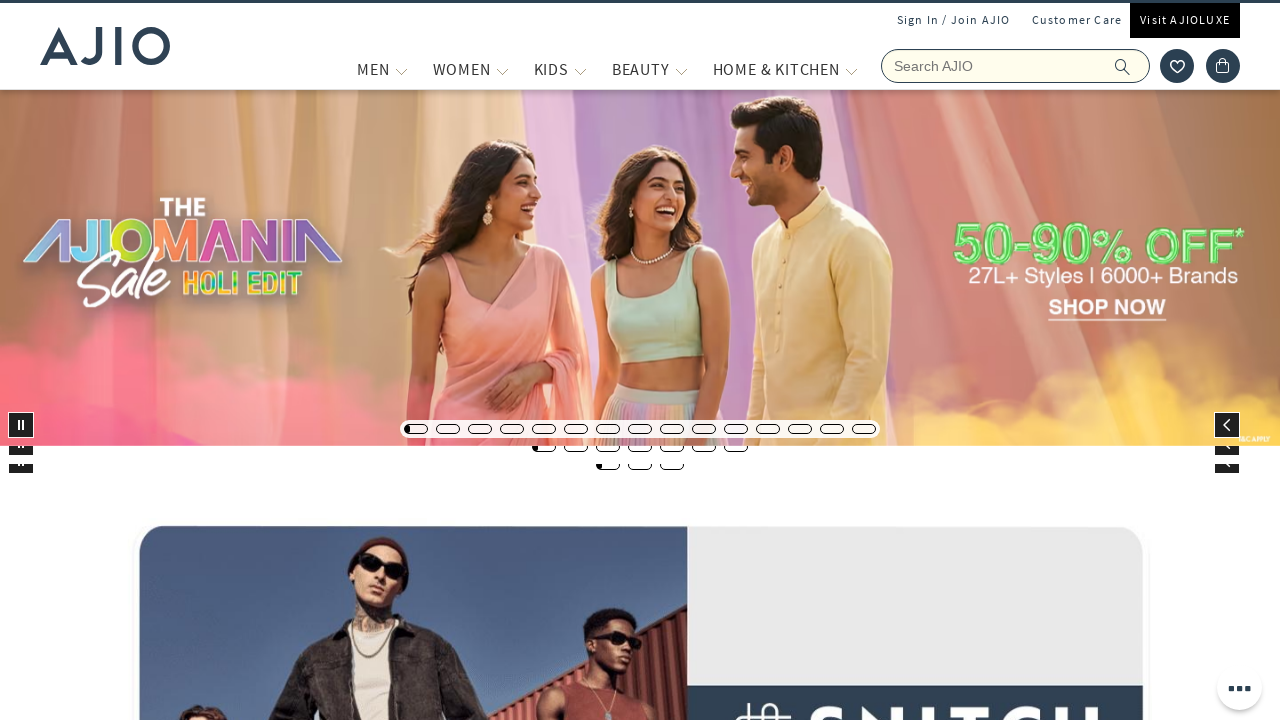

Navigated to AJIO e-commerce website
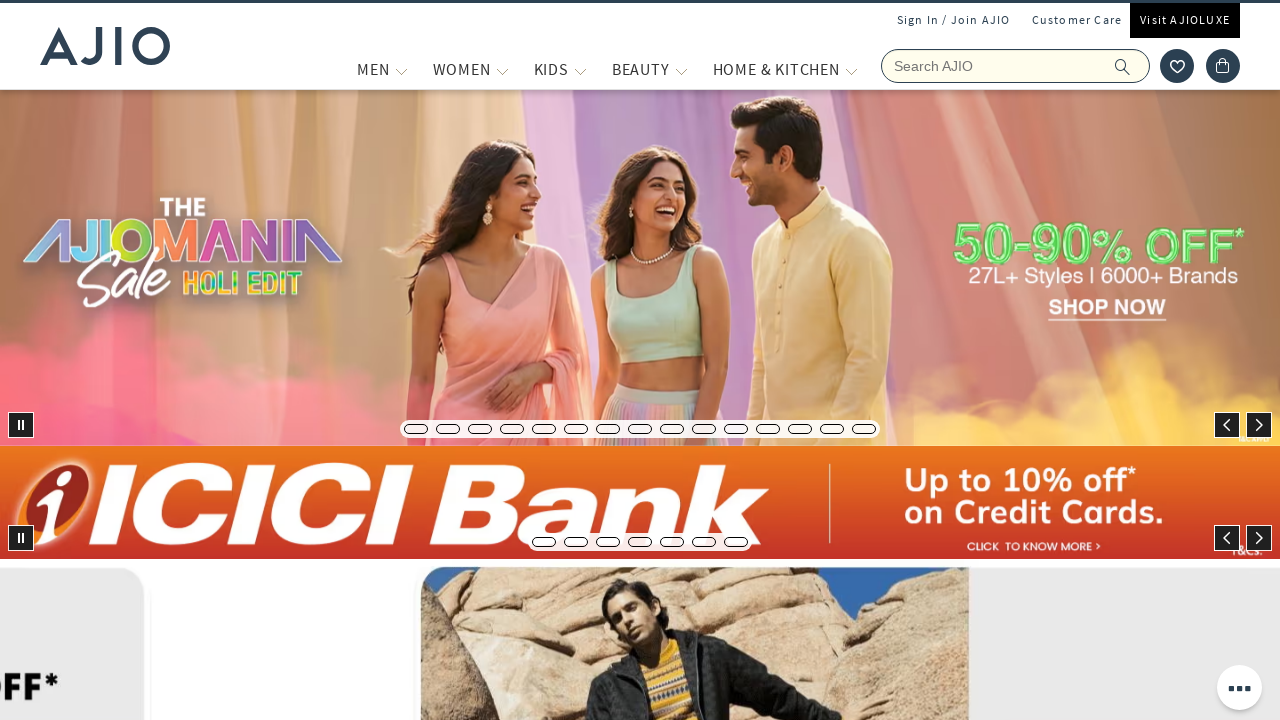

Maximized browser window
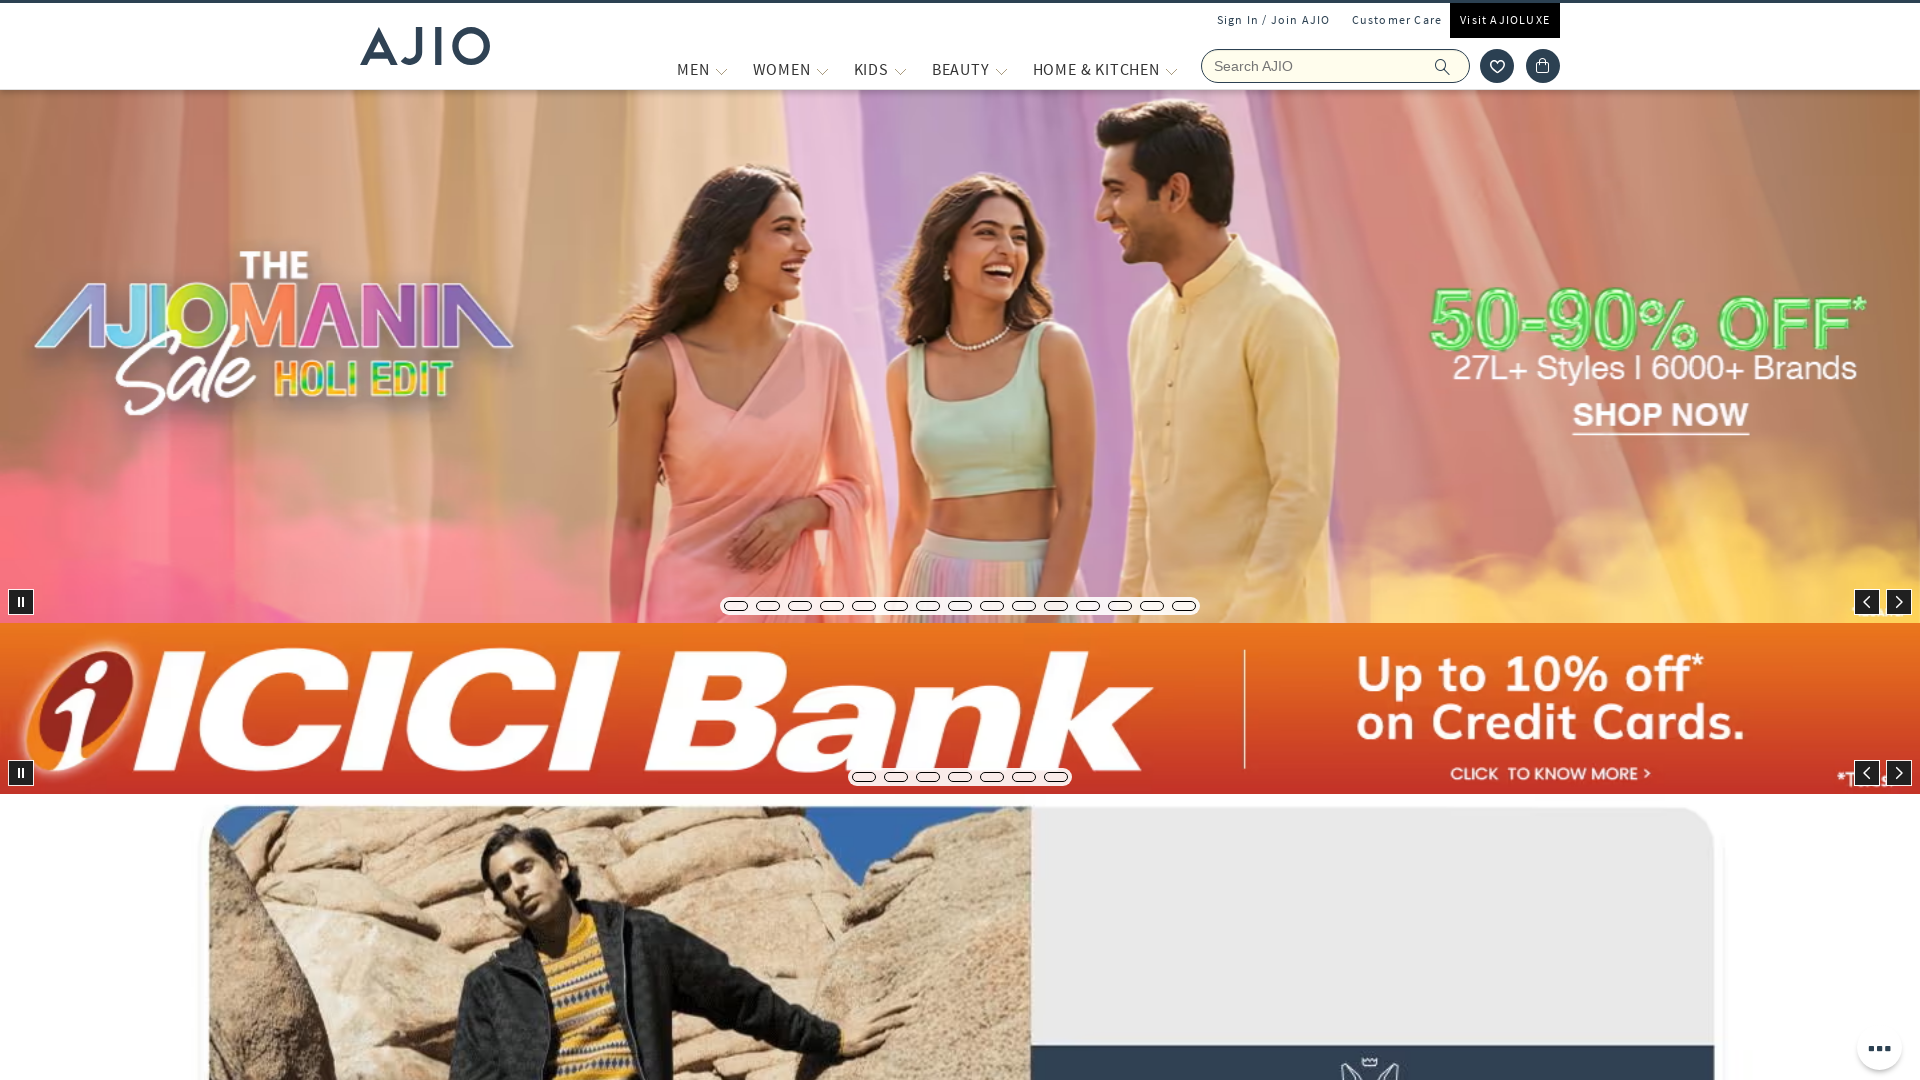

Clicked on MEN category link in navigation at (693, 69) on xpath=//*[text()='MEN']
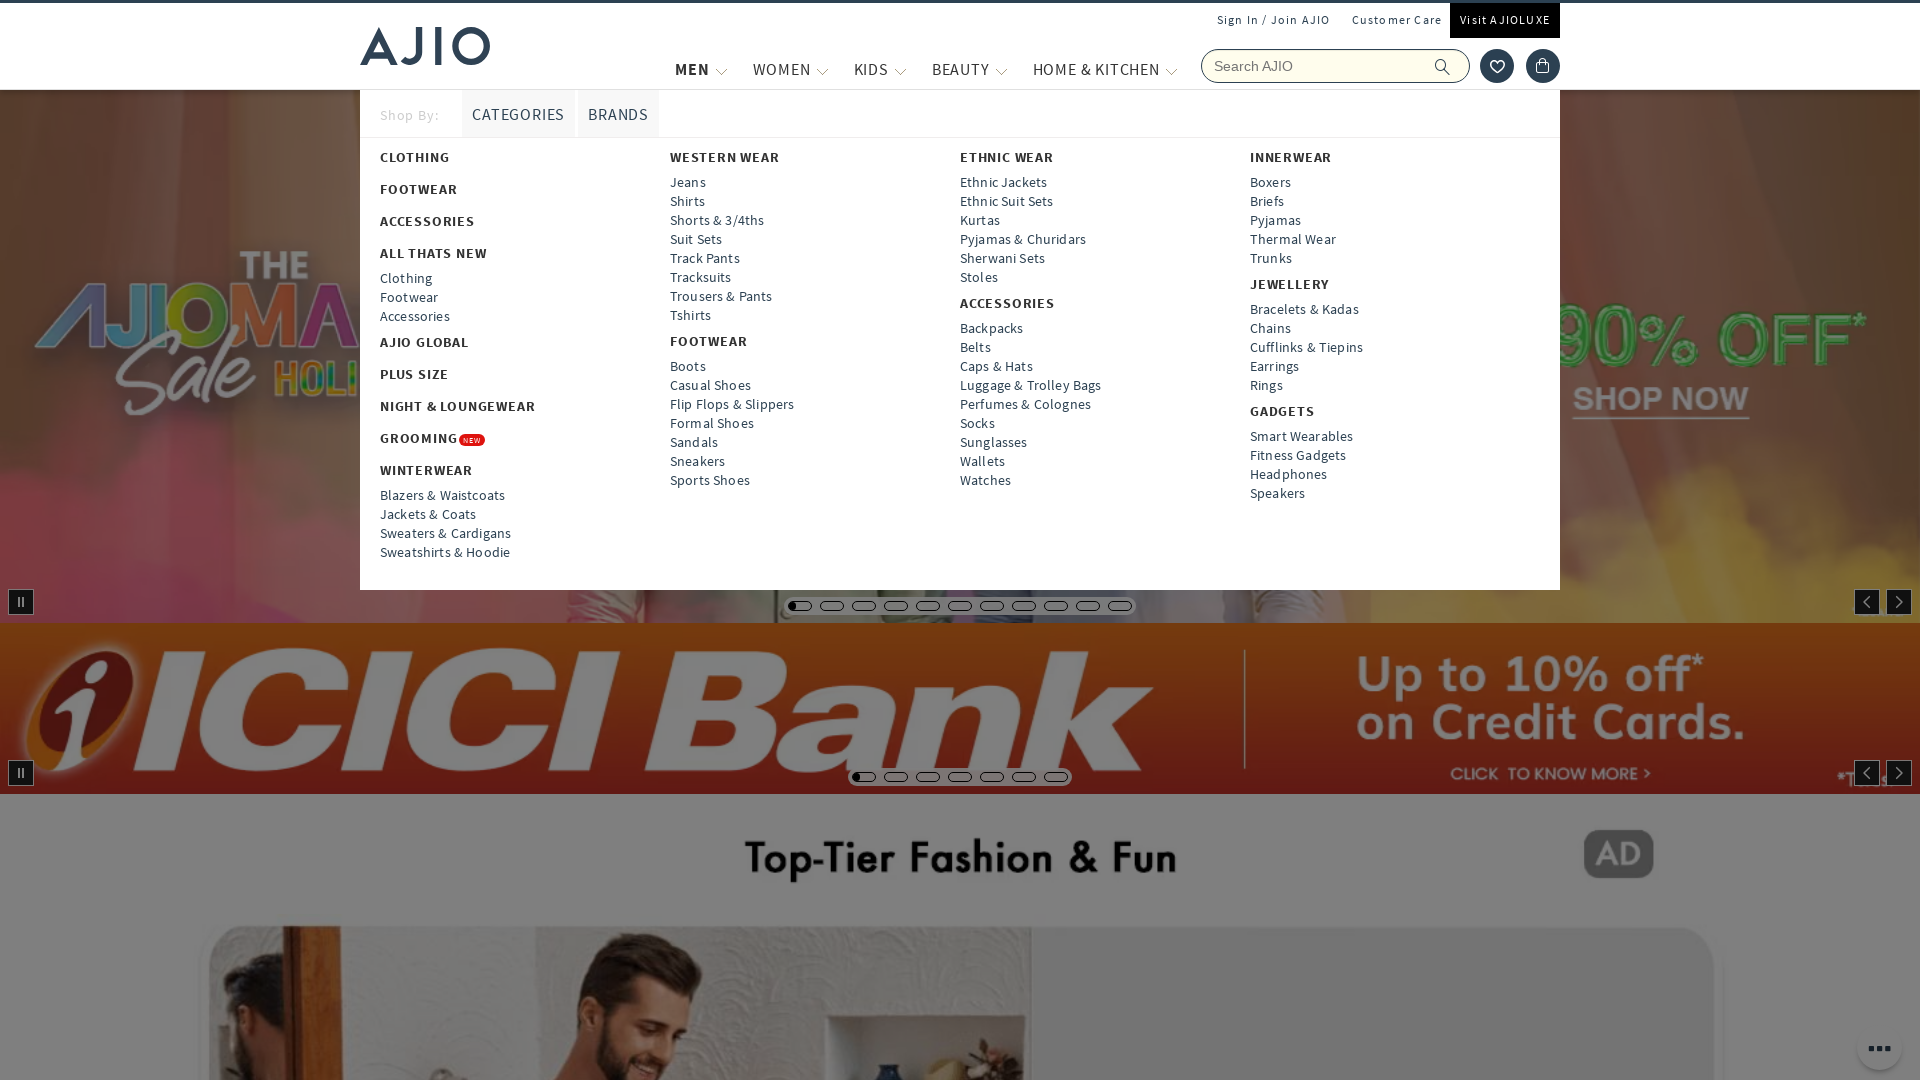

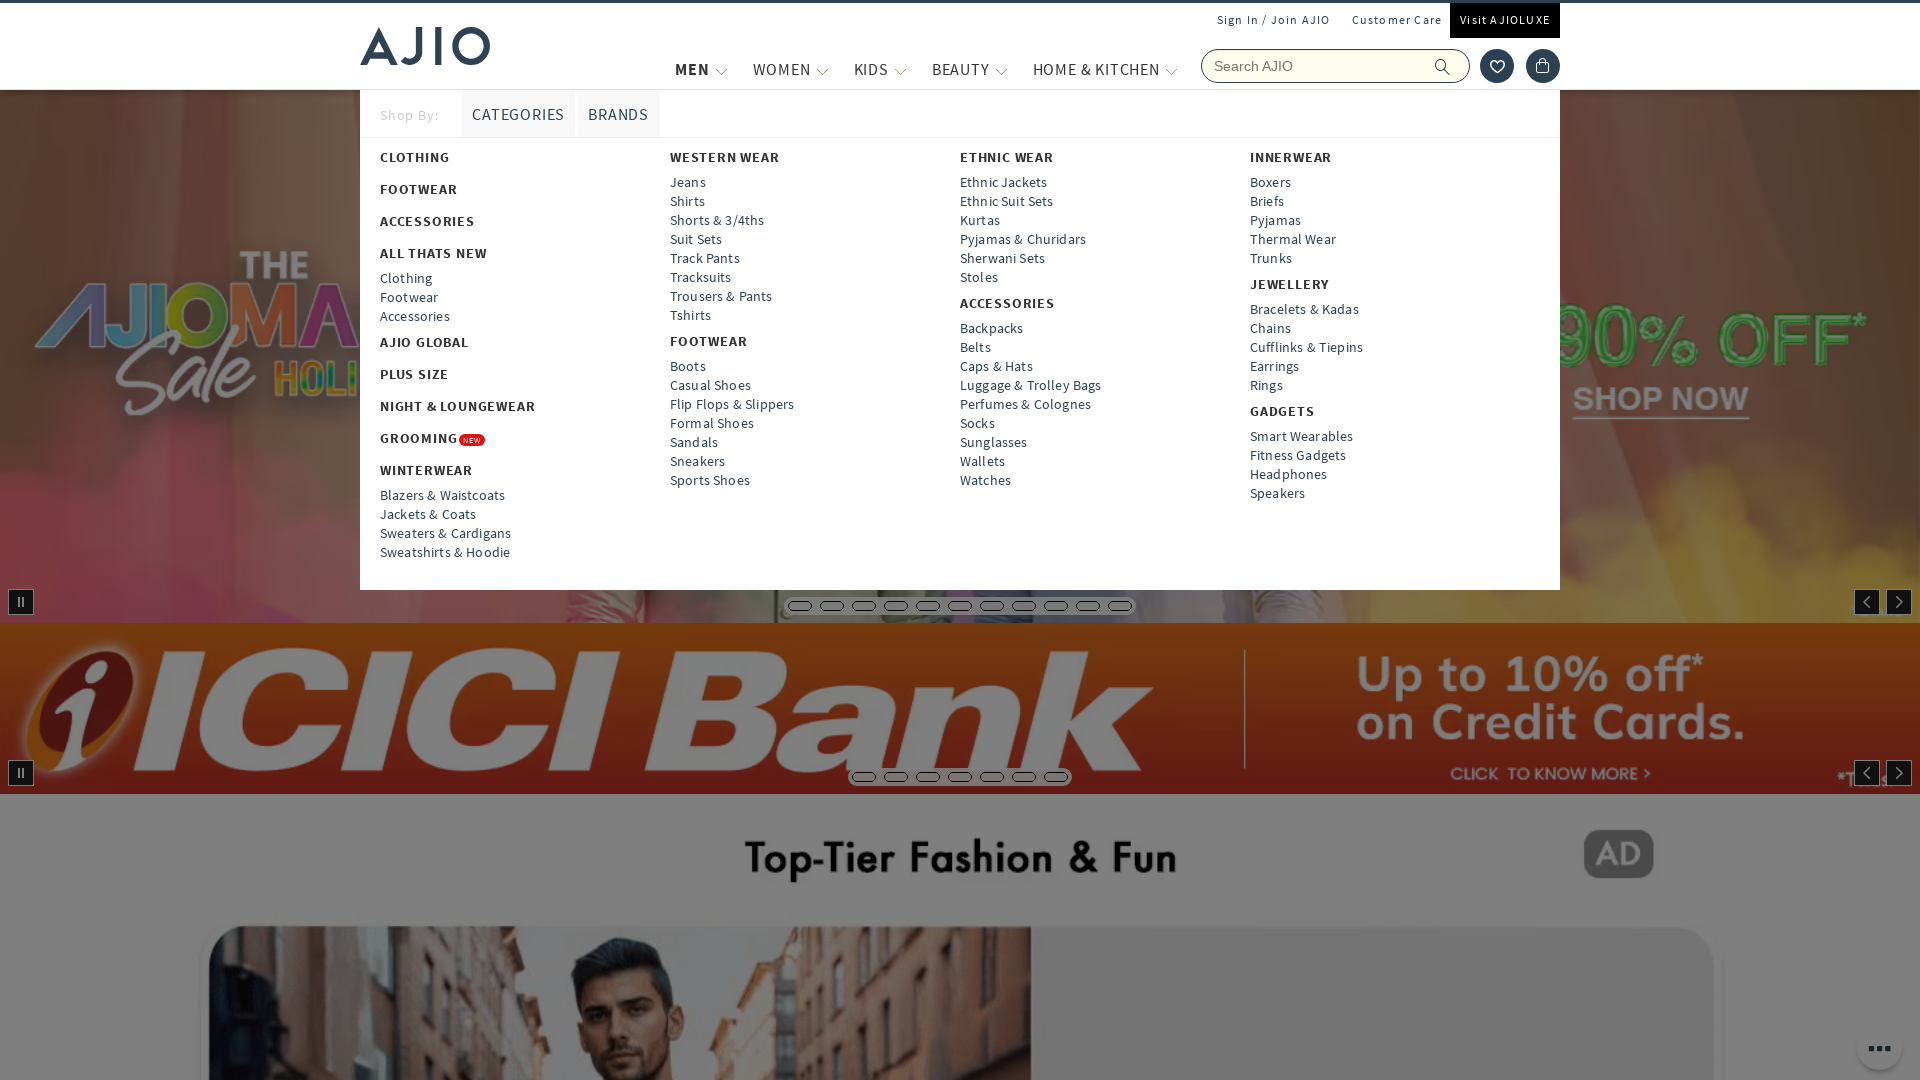